Tests phone validation on the contact form by submitting invalid phone numbers (too short and letters) and verifying the form rejects them.

Starting URL: https://ancabota09.wixsite.com/intern

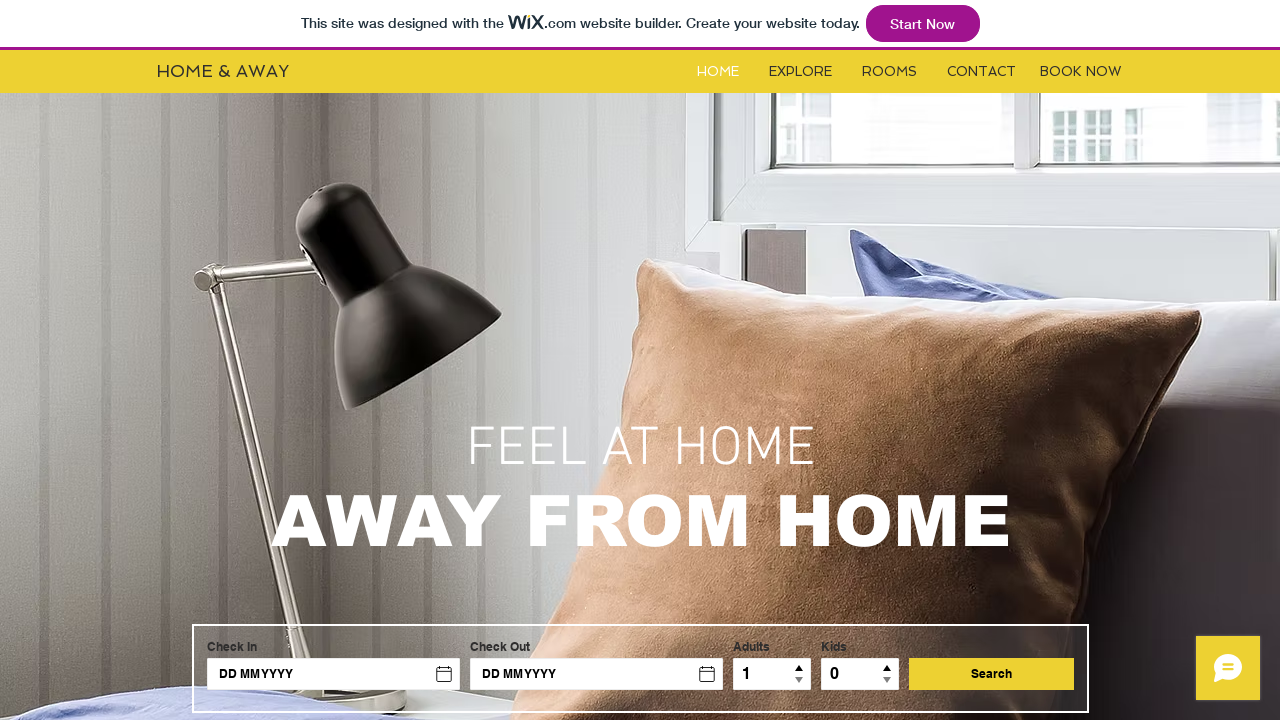

Clicked contact button to navigate to contact page at (982, 72) on #i6kl732v3label
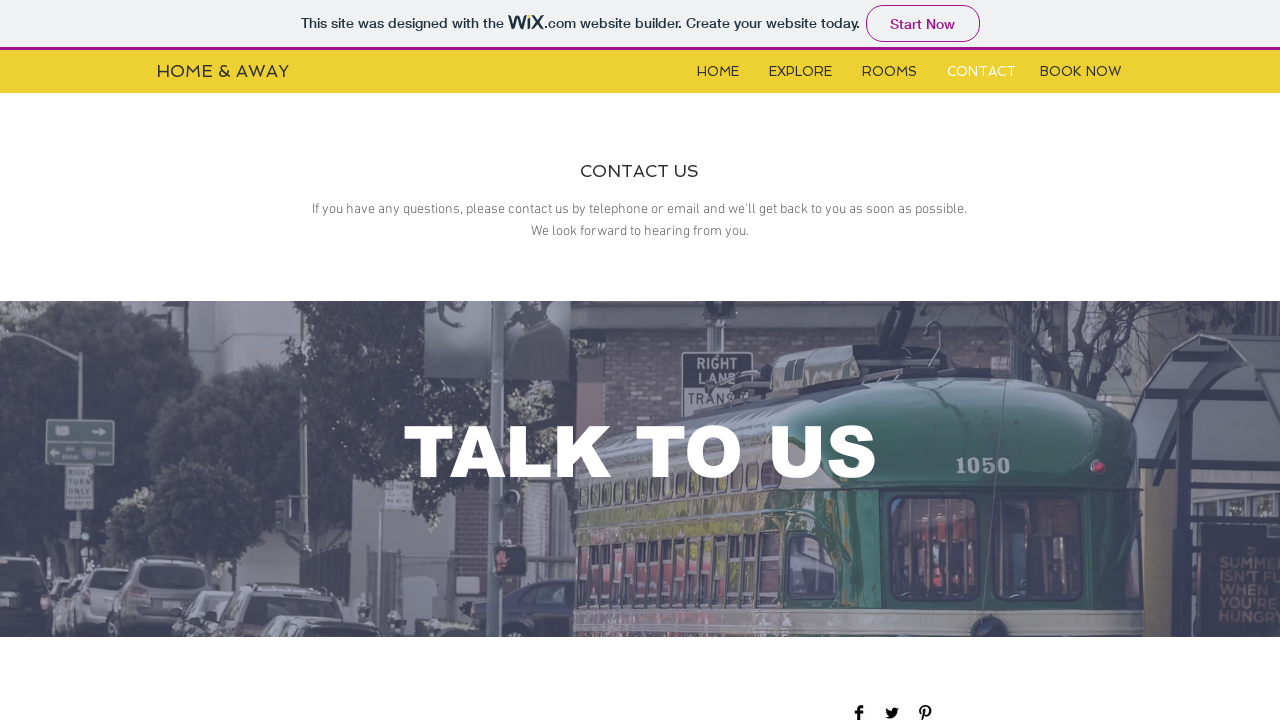

Contact page loaded and URL confirmed
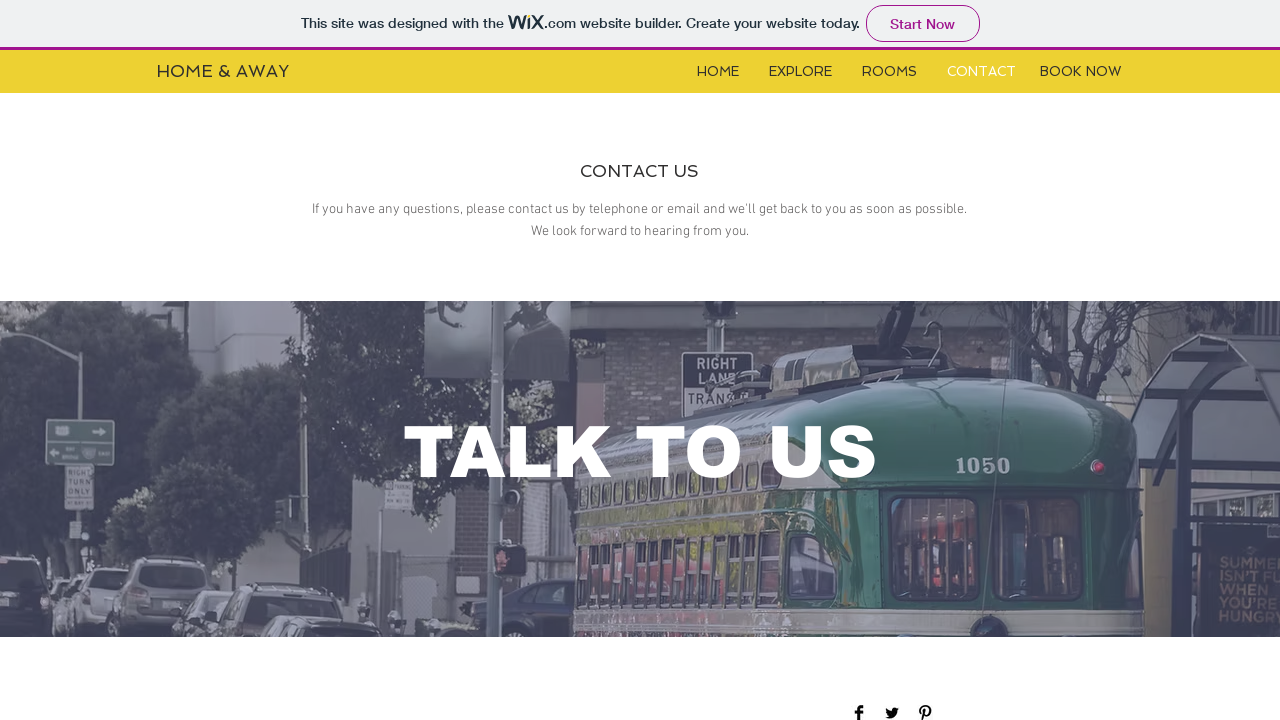

Name field became visible
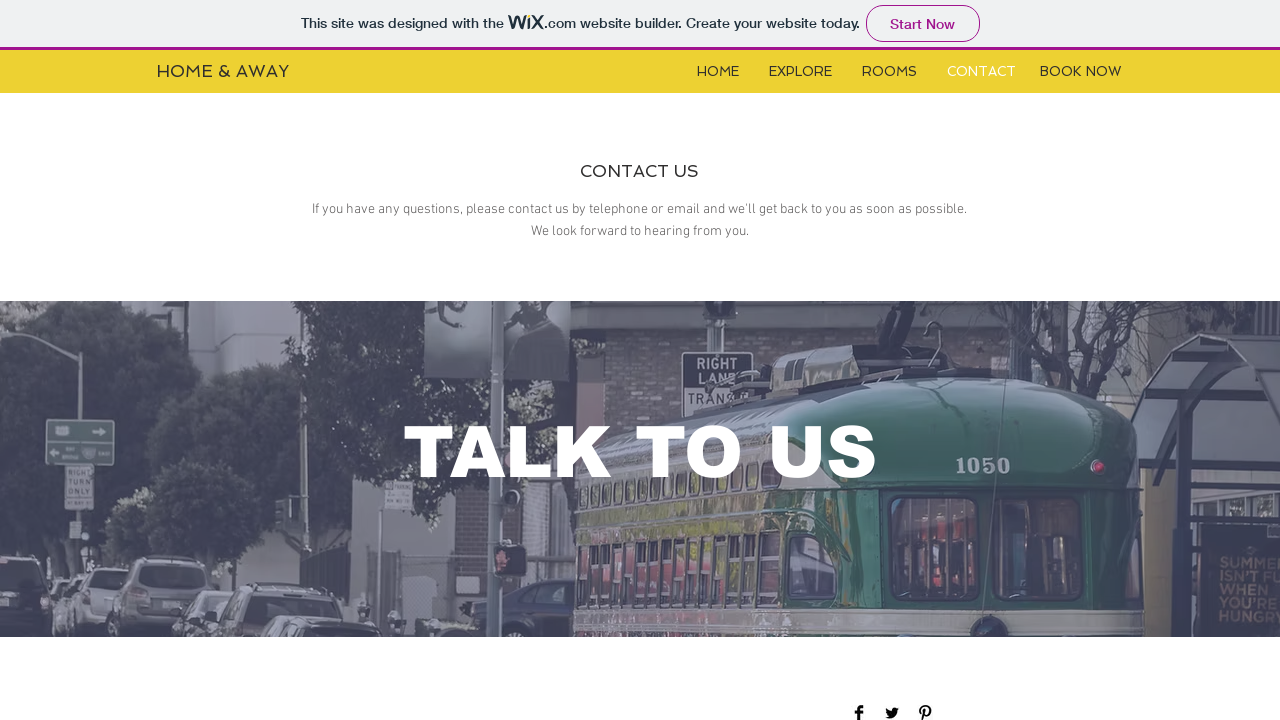

Filled name field with 'John'
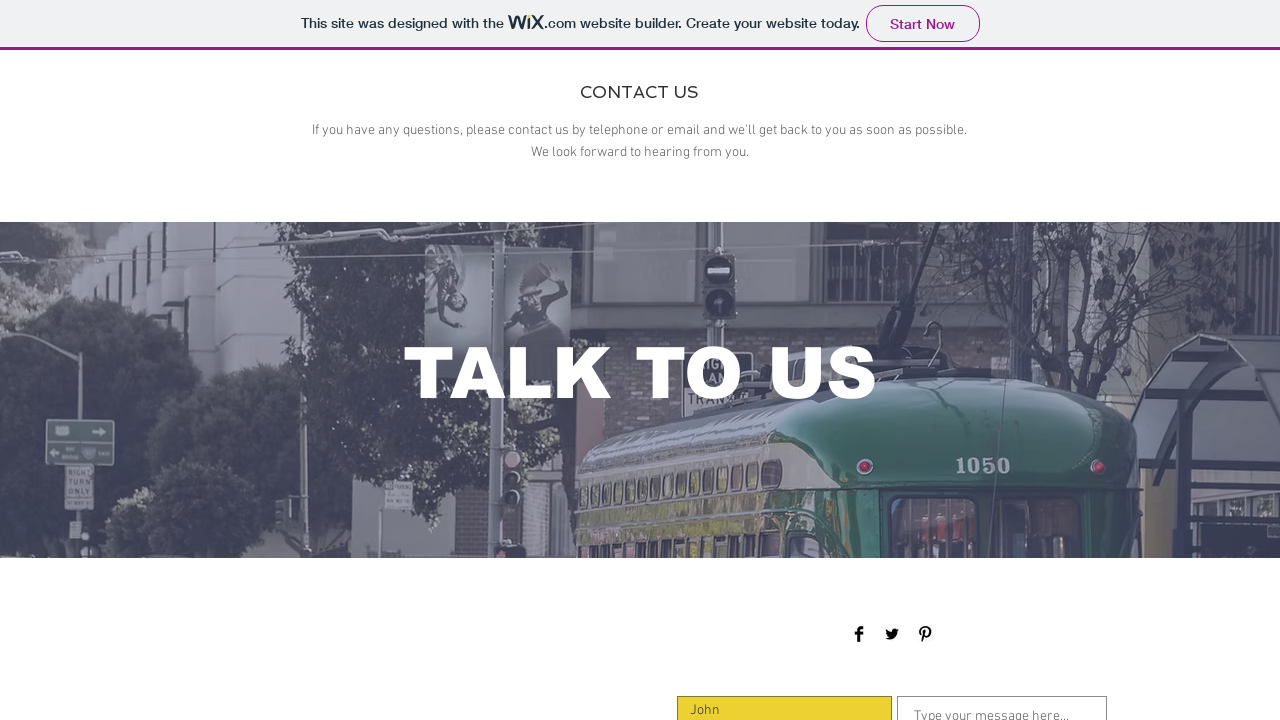

Email field became visible
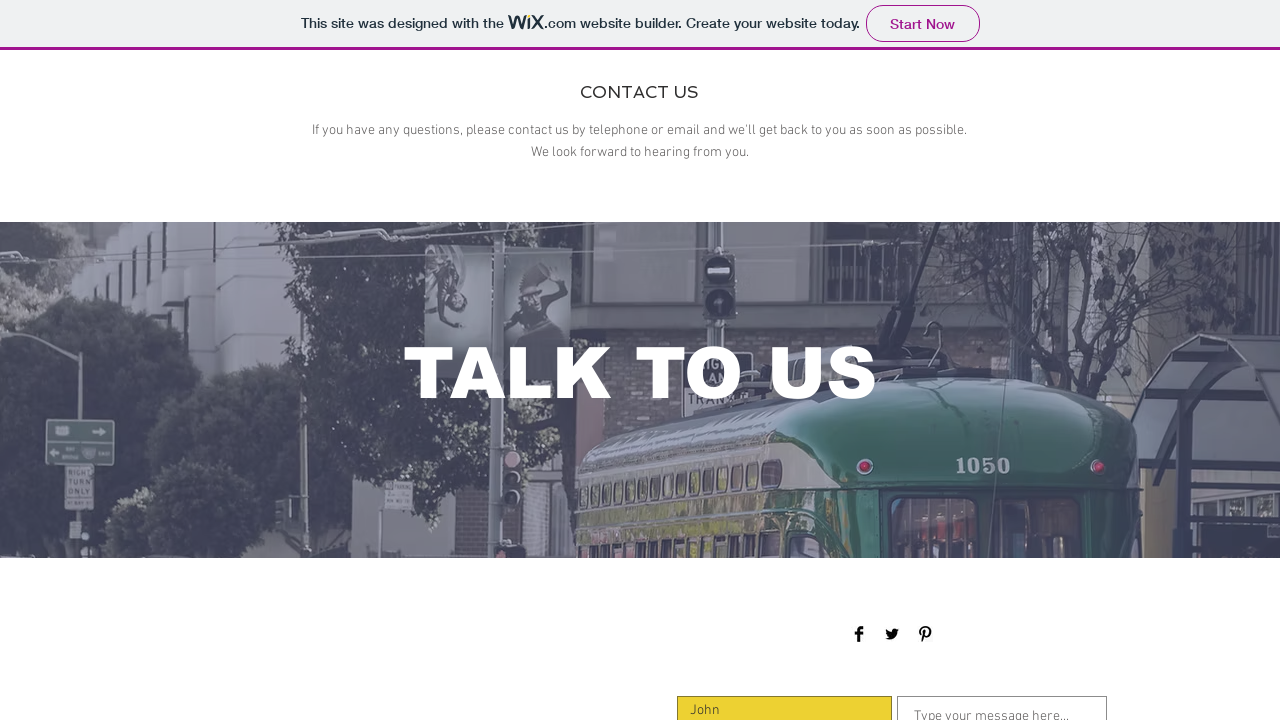

Filled email field with 'john@mail.com'
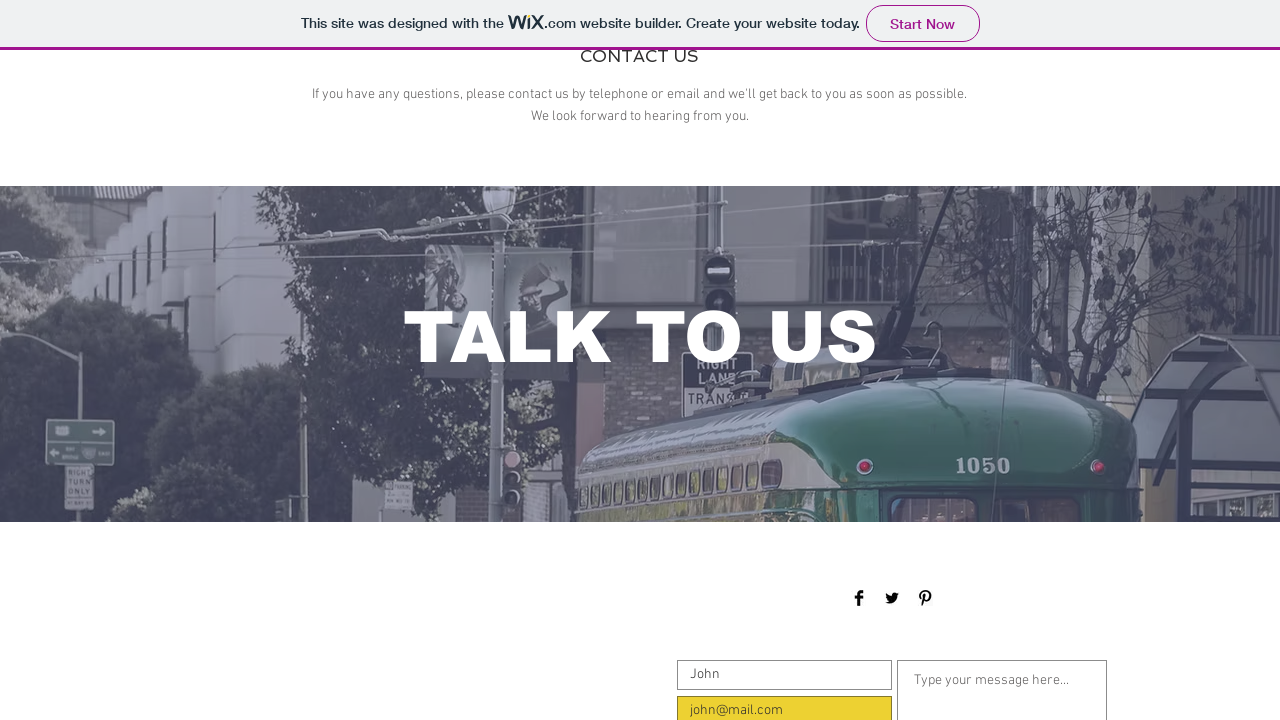

Phone field became visible
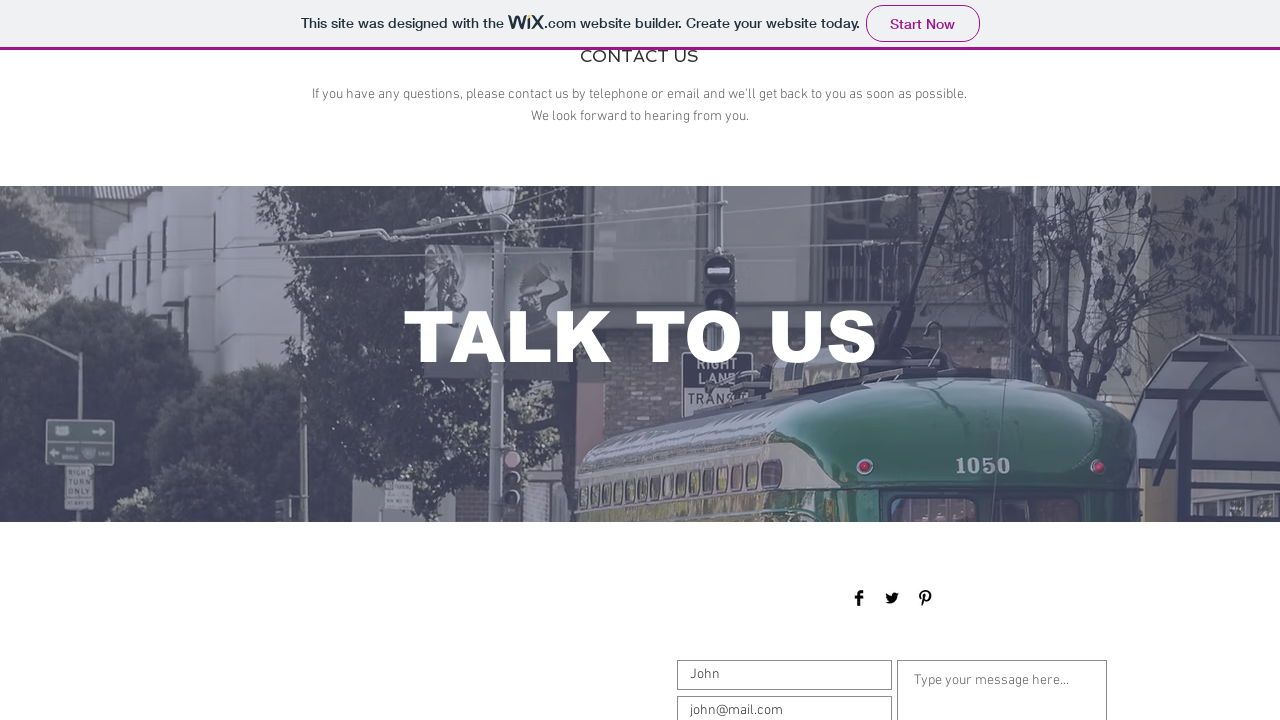

Filled phone field with invalid short number '00000'
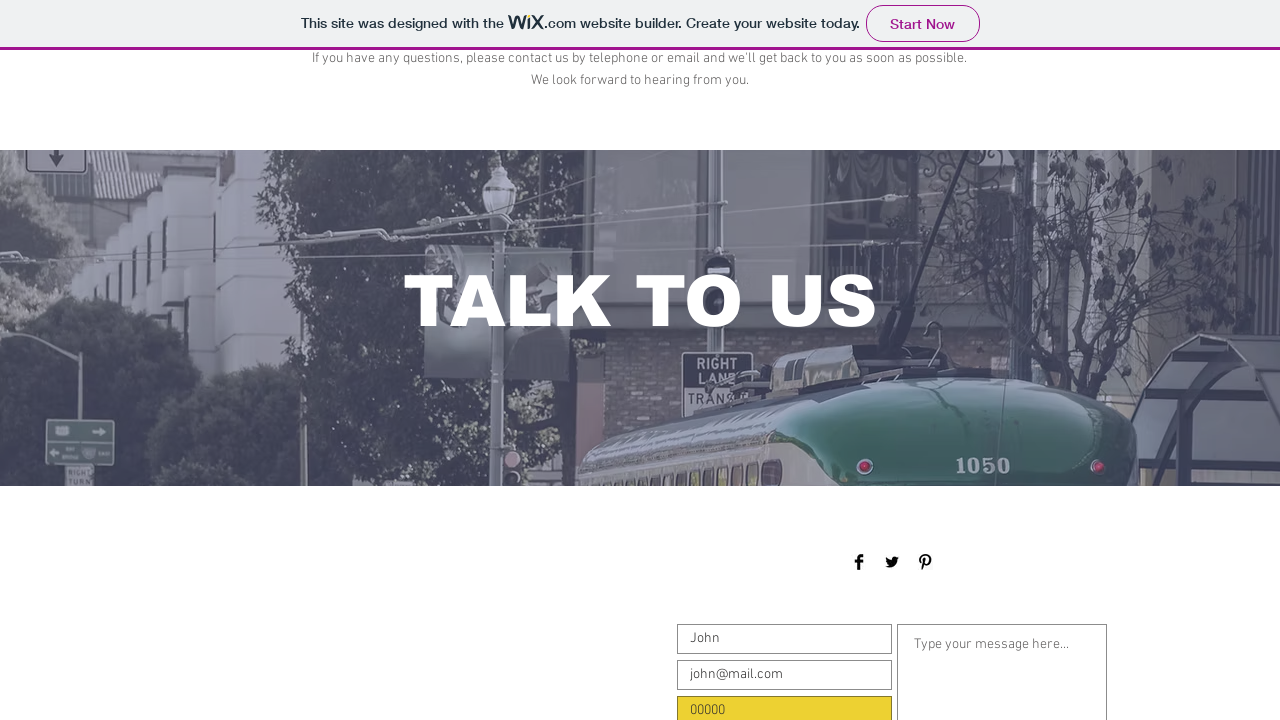

Message field became visible
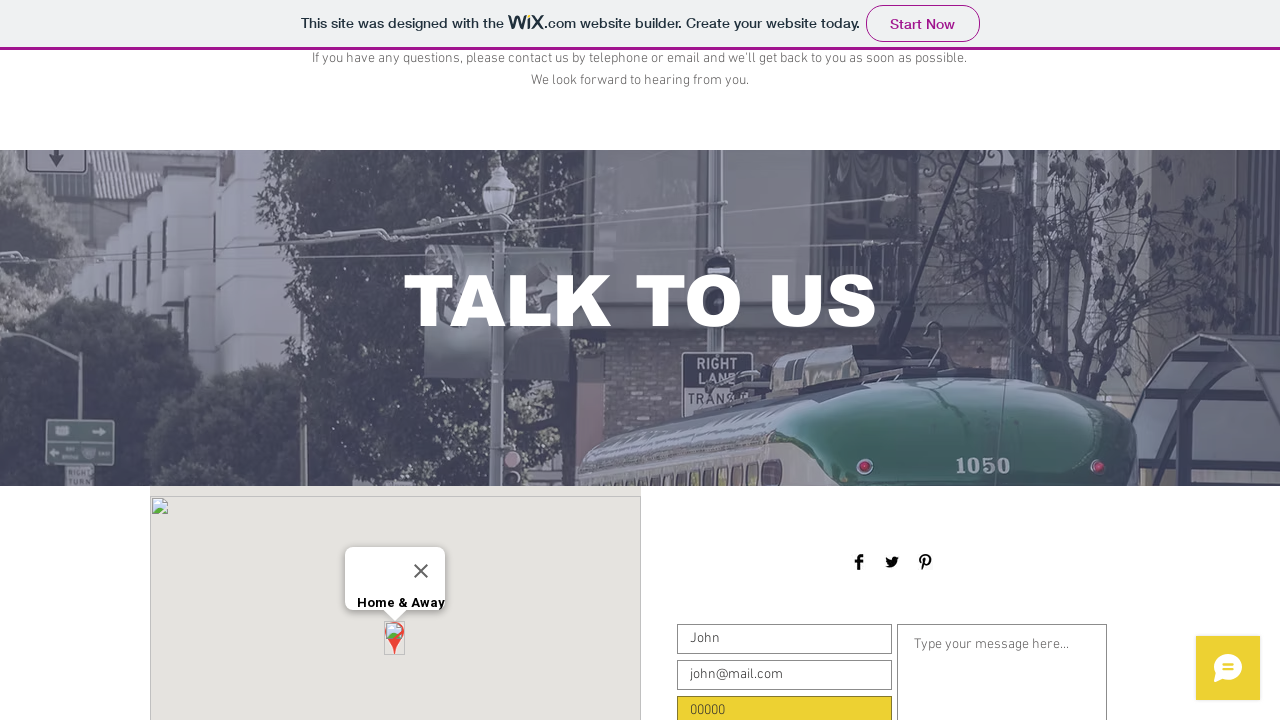

Filled message field with 'Message!'
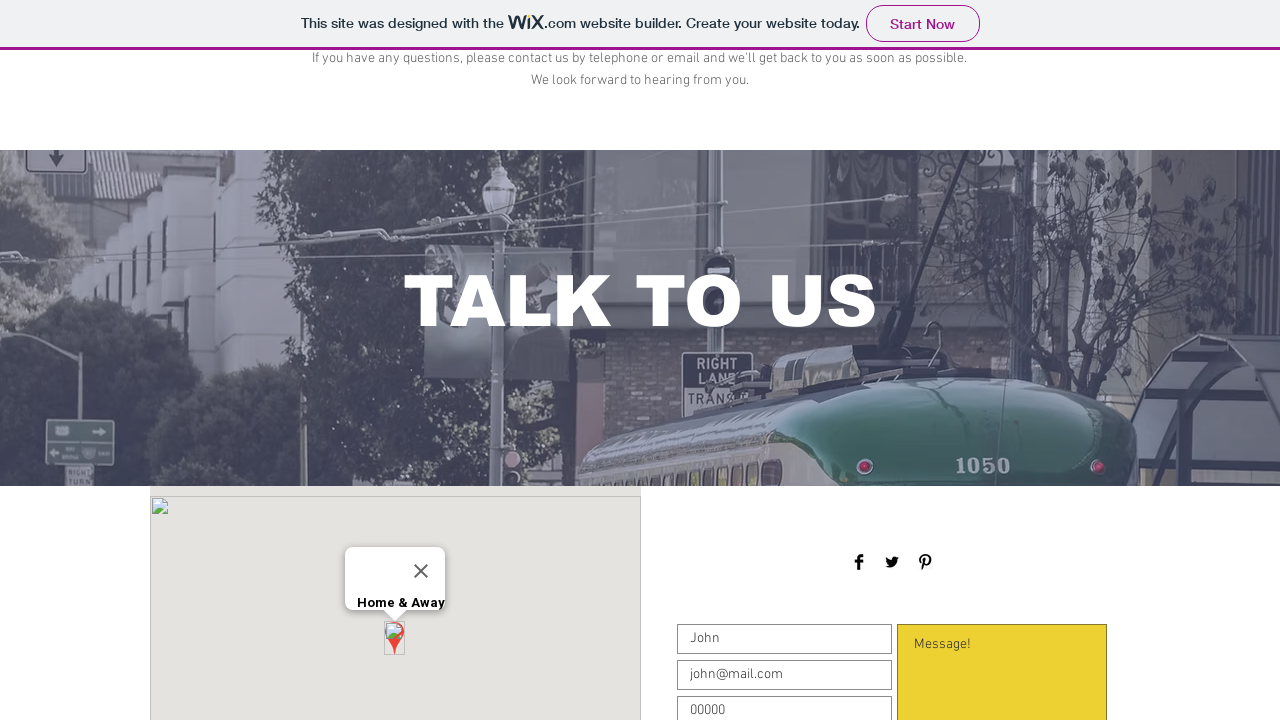

Submit button became visible
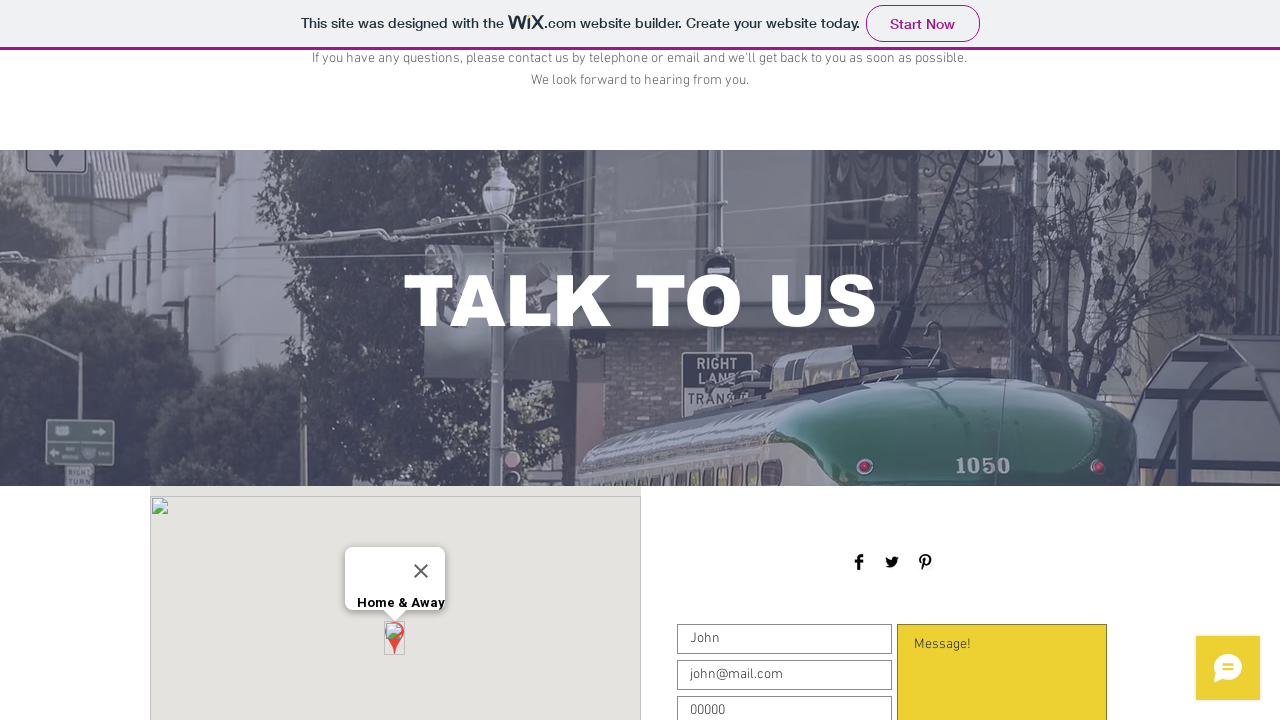

Clicked submit button to test first invalid phone (too short)
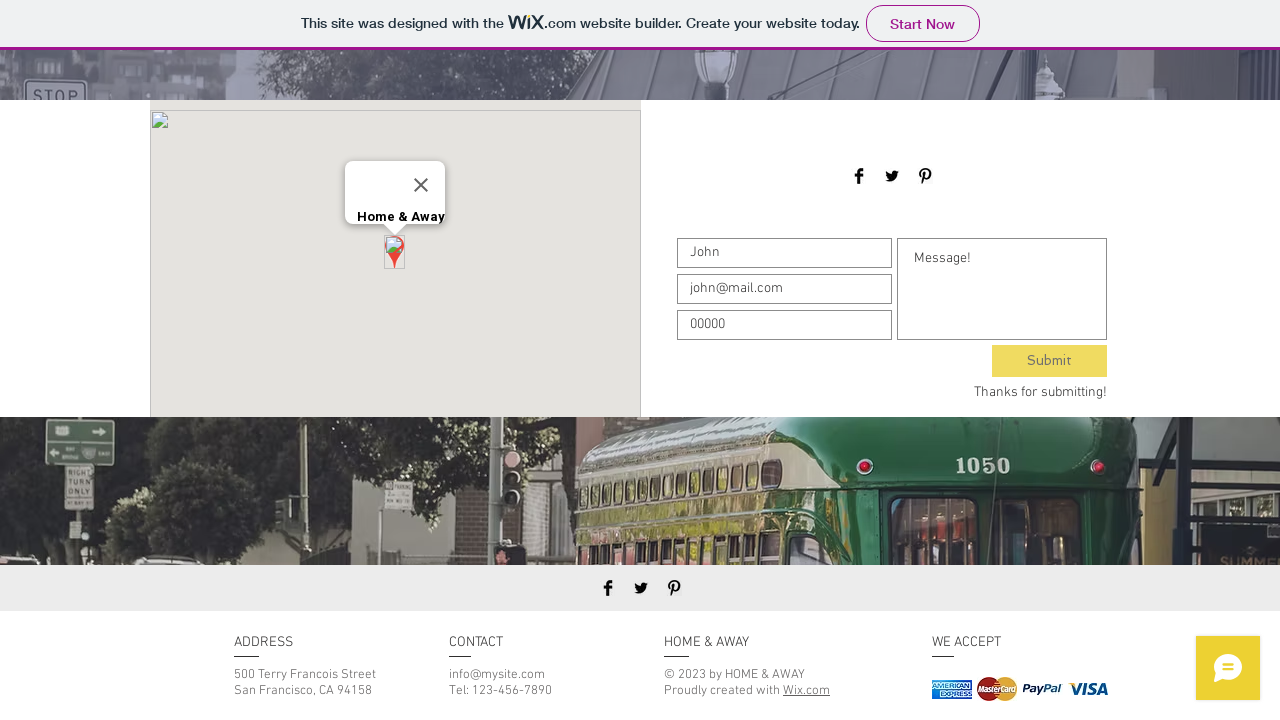

Waited 500ms for validation response after short phone submission
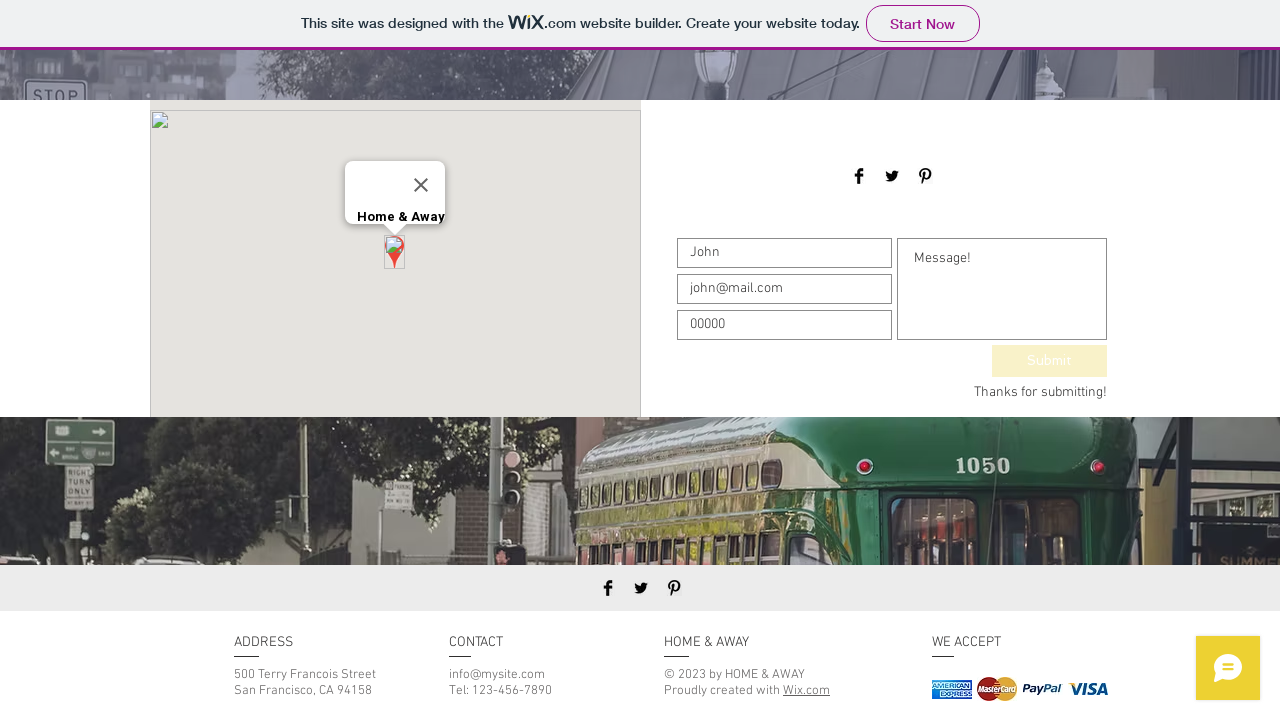

Cleared phone field
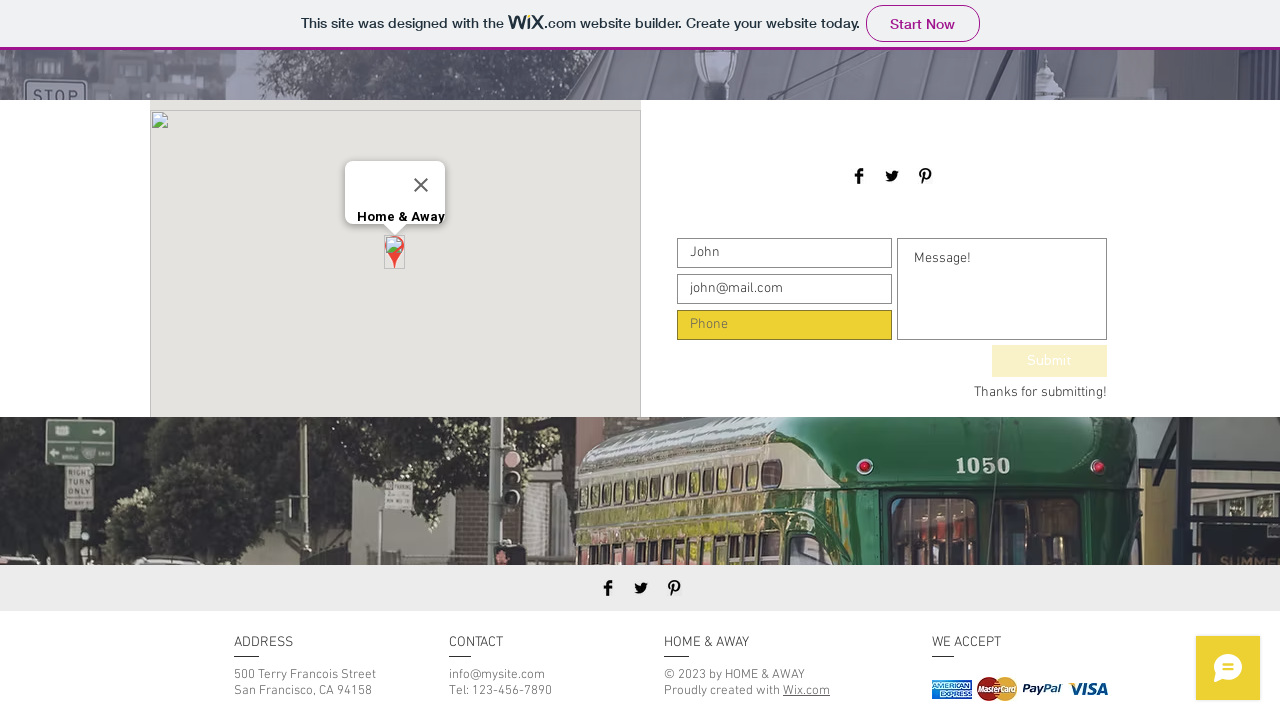

Filled phone field with invalid letters 'qwerty'
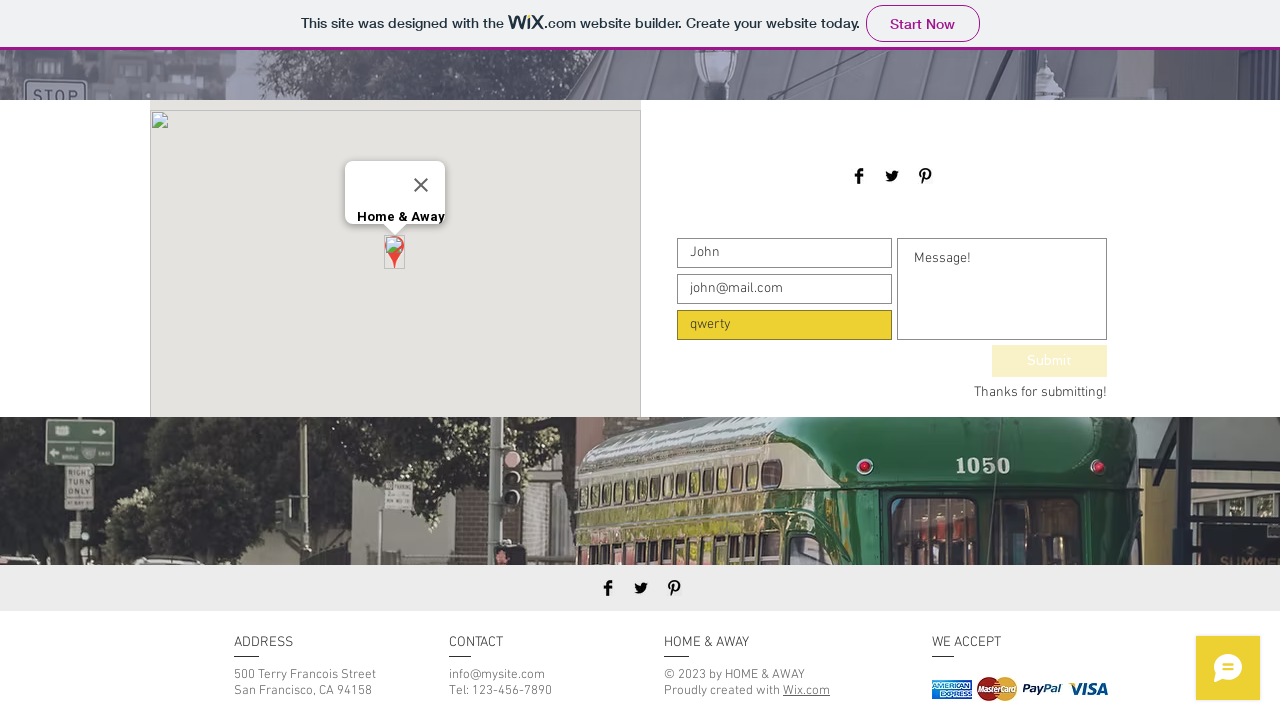

Clicked submit button to test second invalid phone (letters)
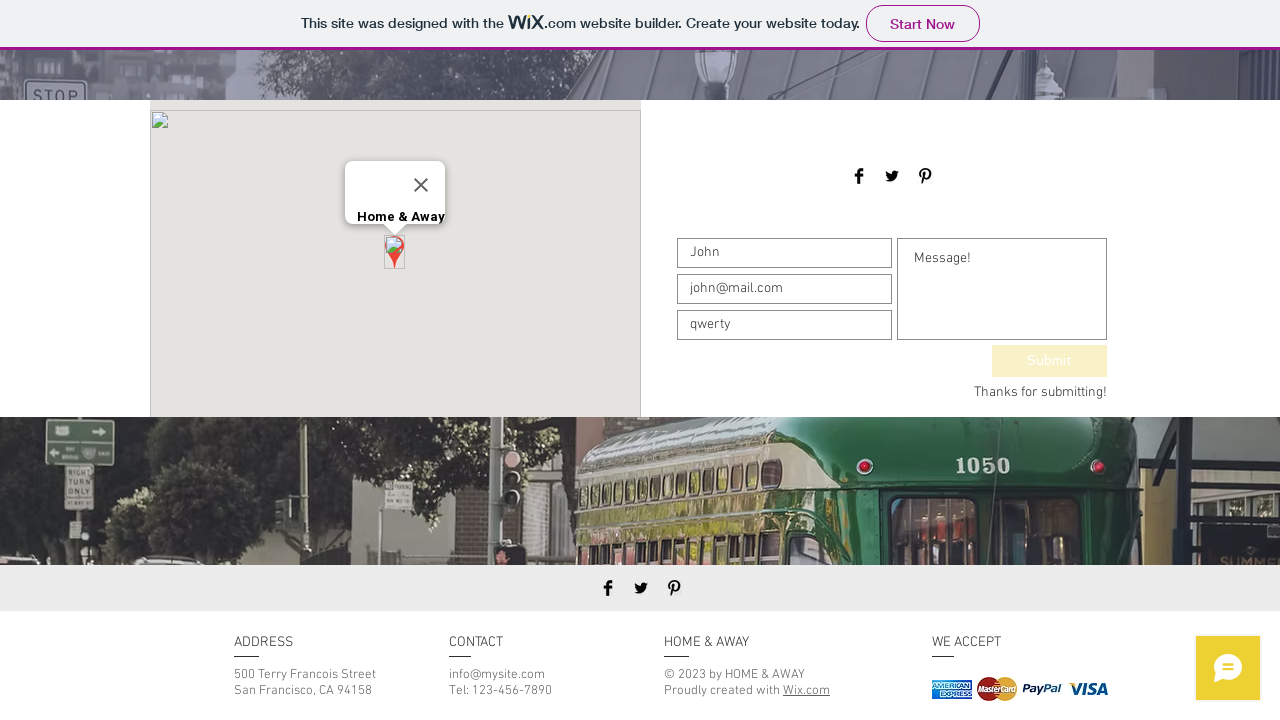

Waited 500ms for validation response after letters phone submission
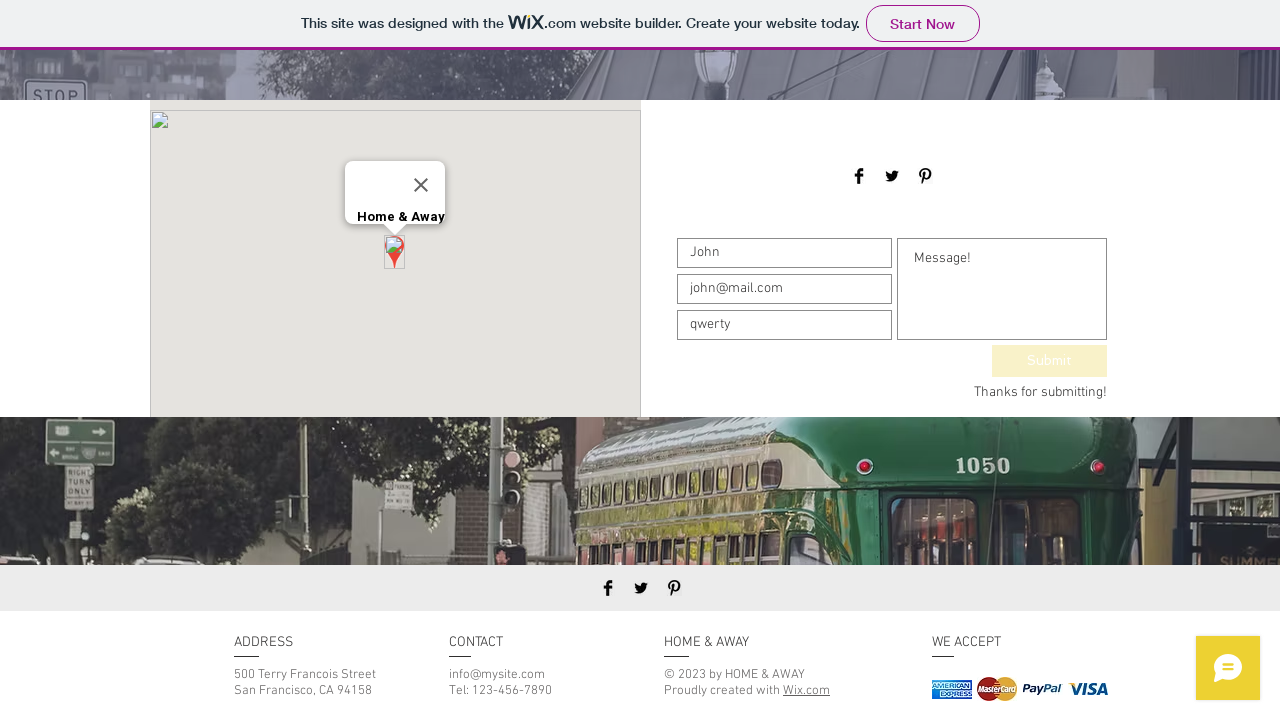

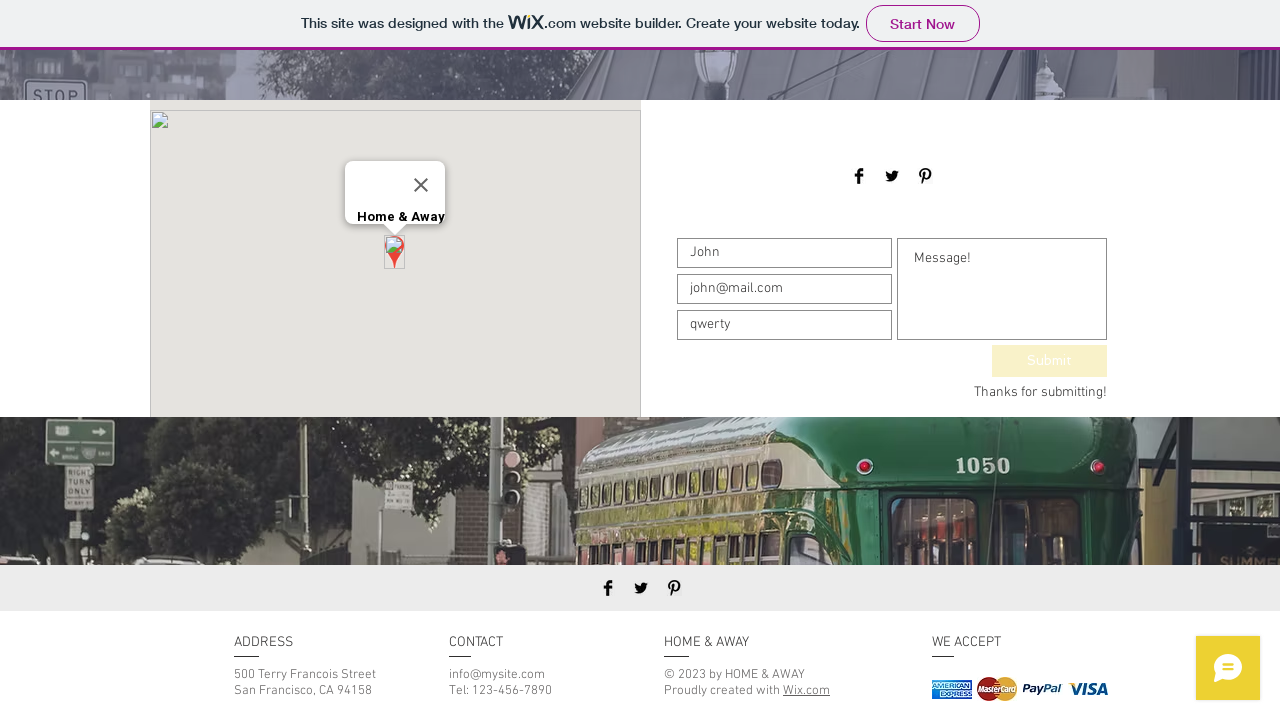